Tests marking a todo item as complete by clicking the toggle checkbox

Starting URL: https://todomvc.com/examples/angular/dist/browser/#/all

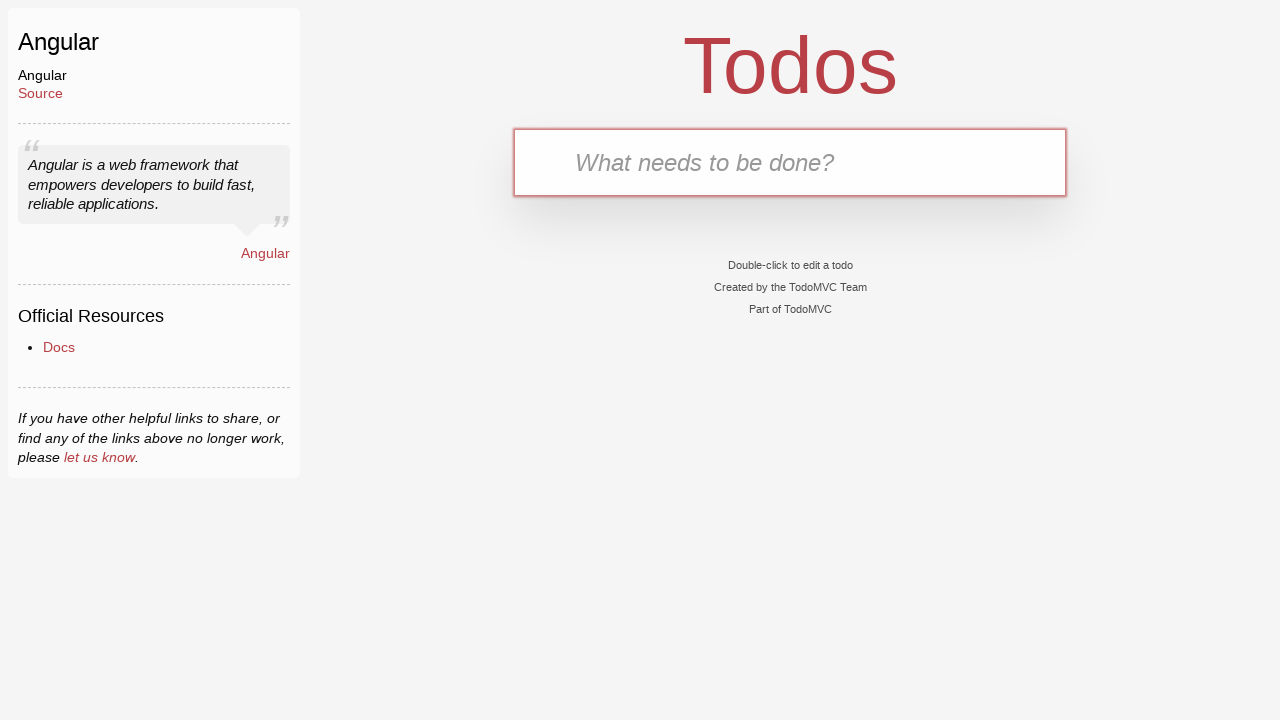

Clicked on the new todo input box at (790, 162) on .new-todo
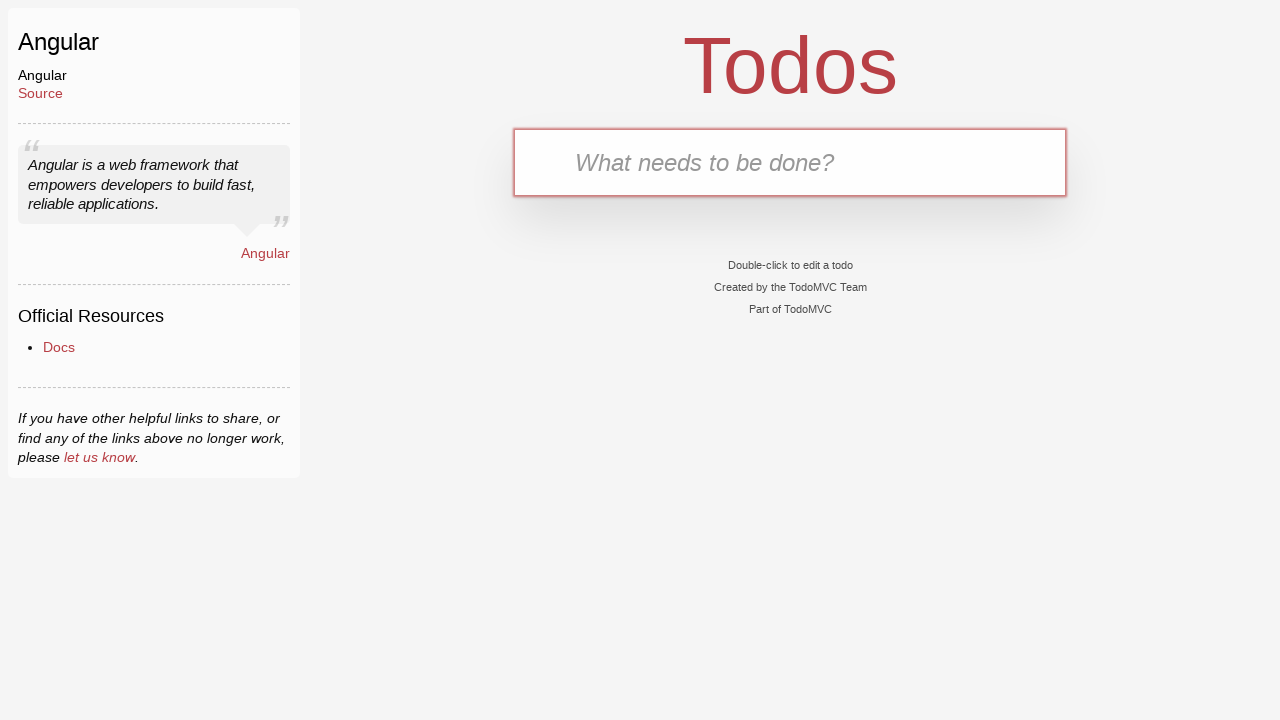

Filled new todo input with 'buy milk' on .new-todo
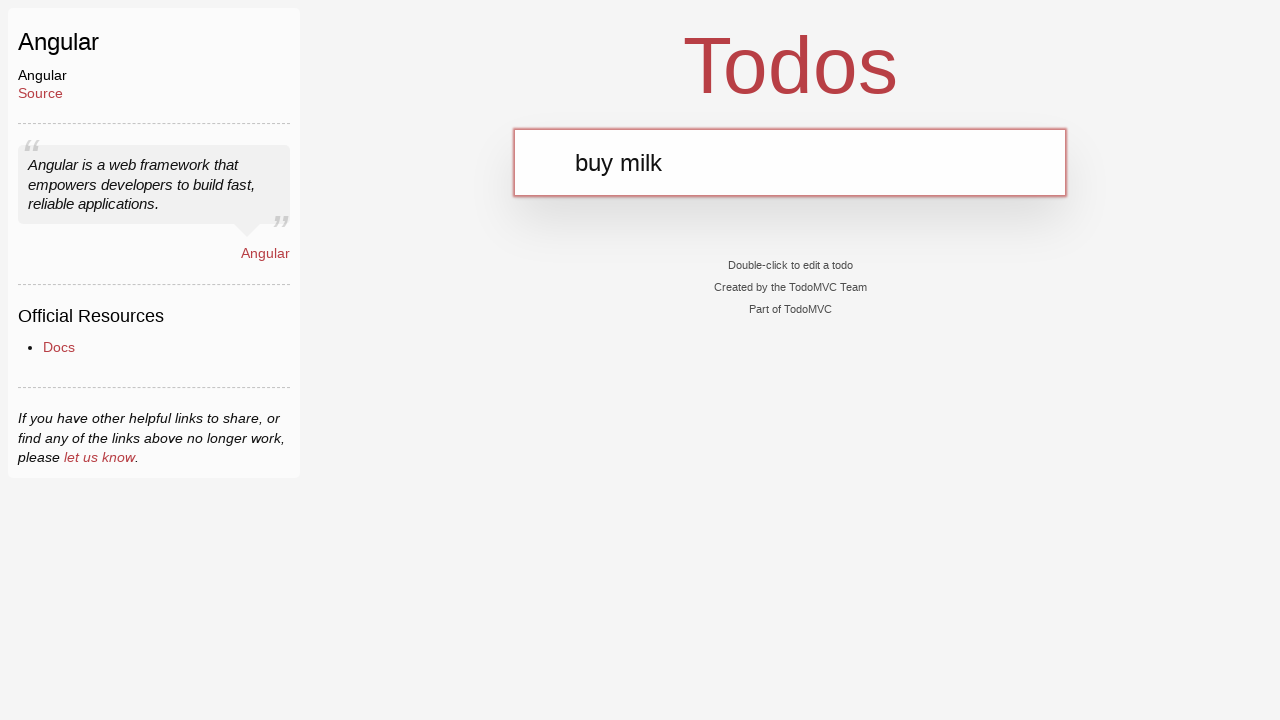

Pressed Enter to create the todo item on .new-todo
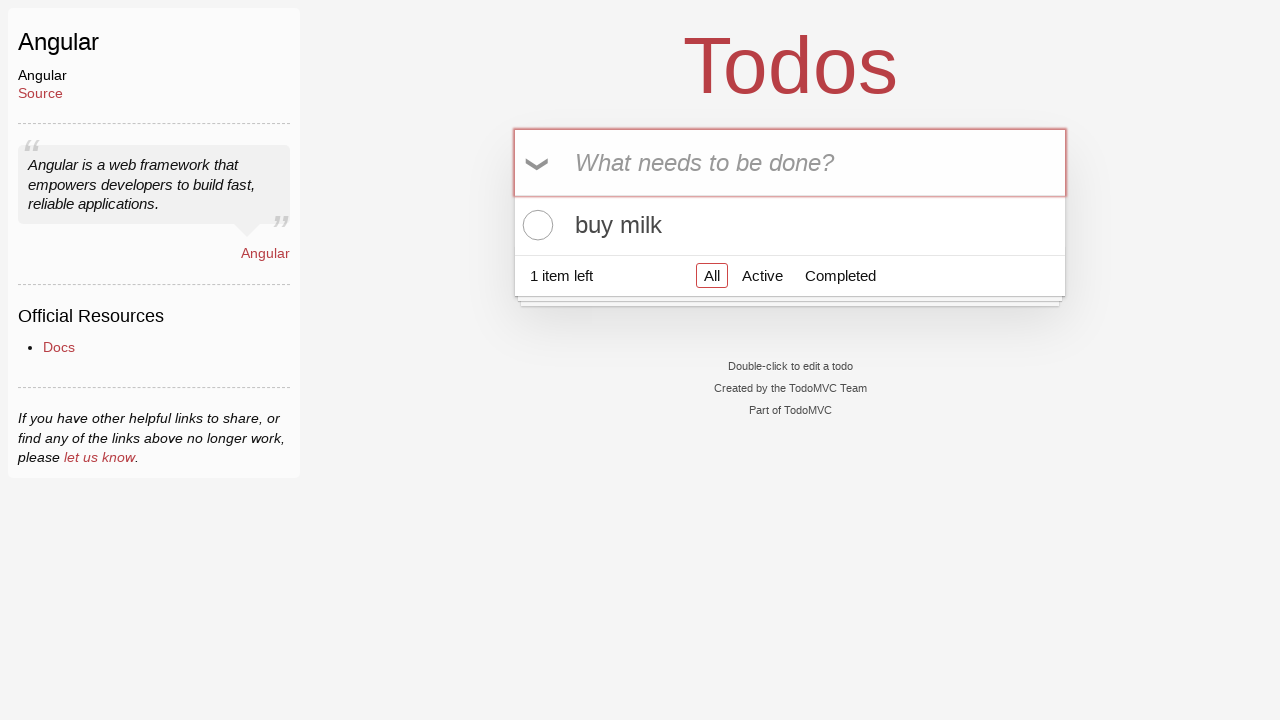

Todo item appeared with toggle checkbox
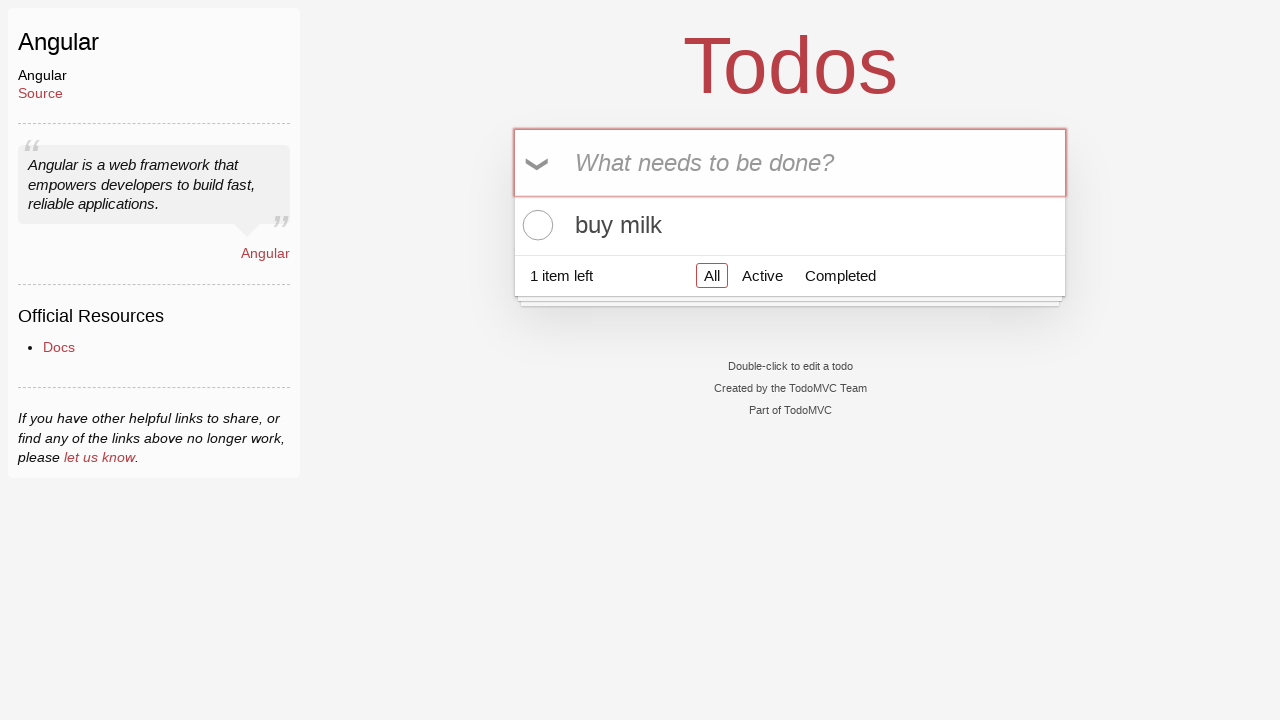

Clicked the toggle checkbox to mark todo as complete at (535, 225) on .toggle
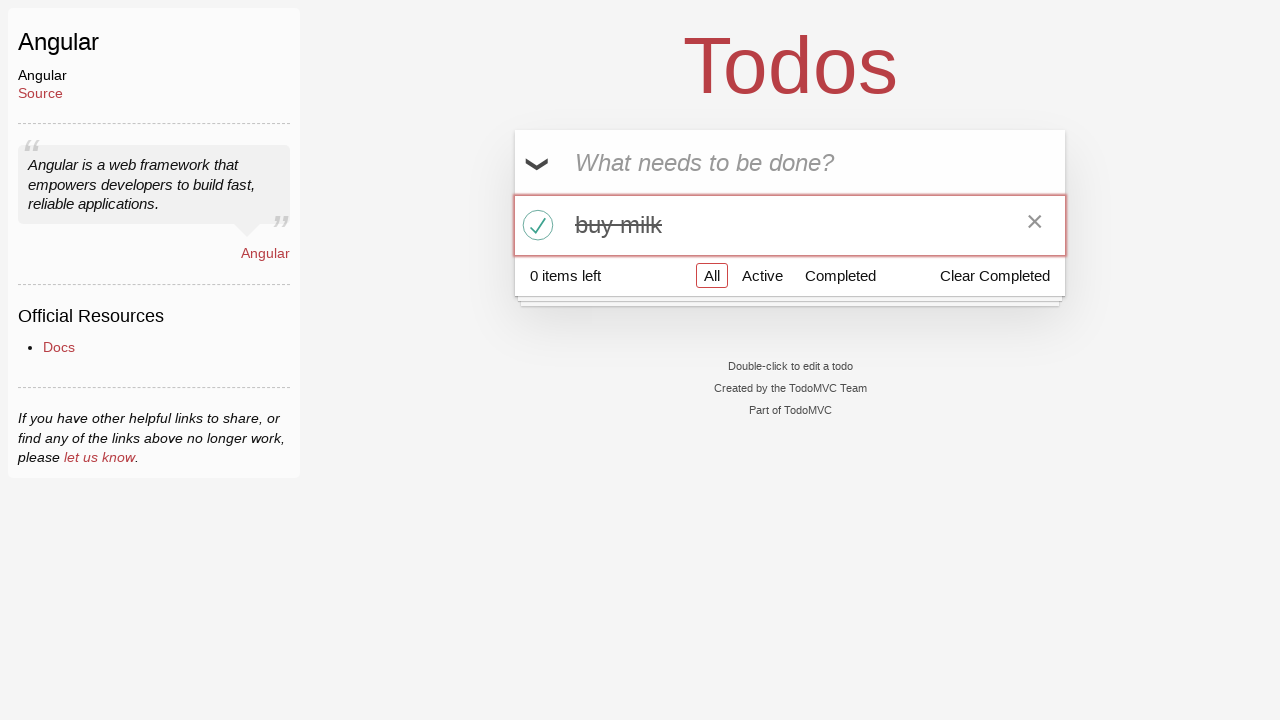

Waited for UI to update after marking todo complete
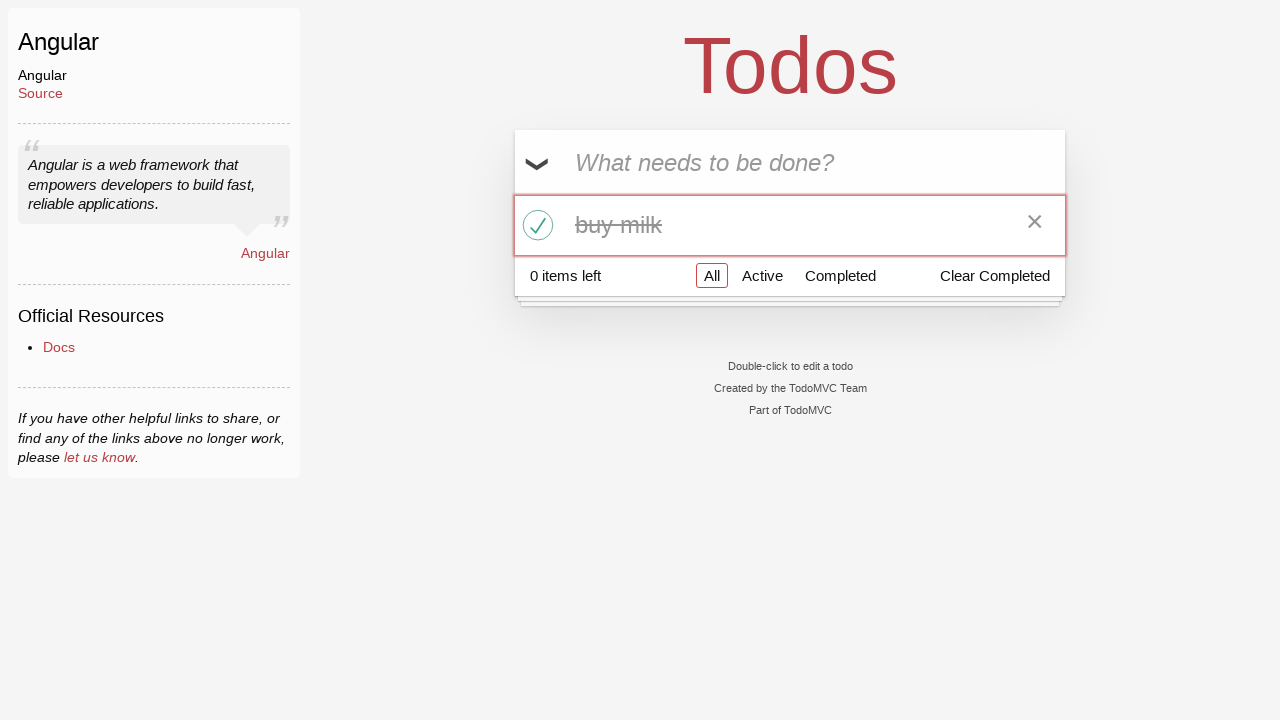

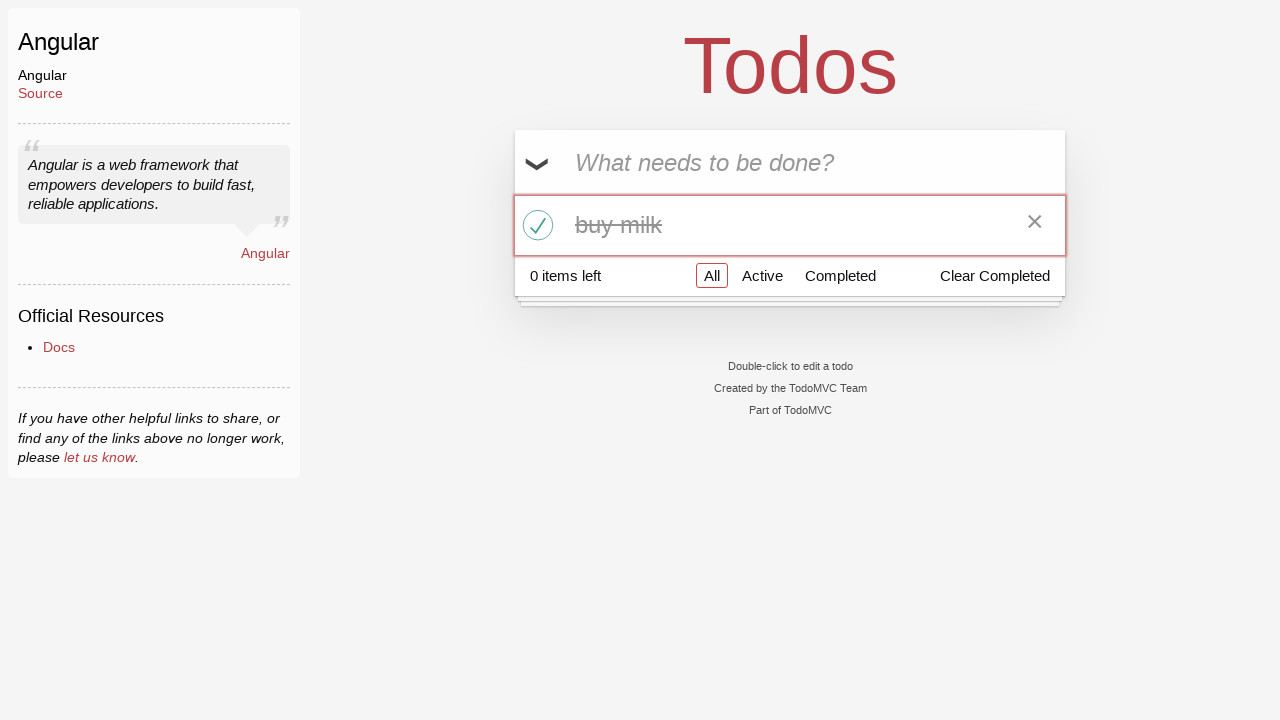